Tests the CEDEAR financial data page by waiting for the table to load and clicking on the "Variación" column header to sort the data, verifying the sorting functionality works.

Starting URL: https://bolsar.info/Cedears.php

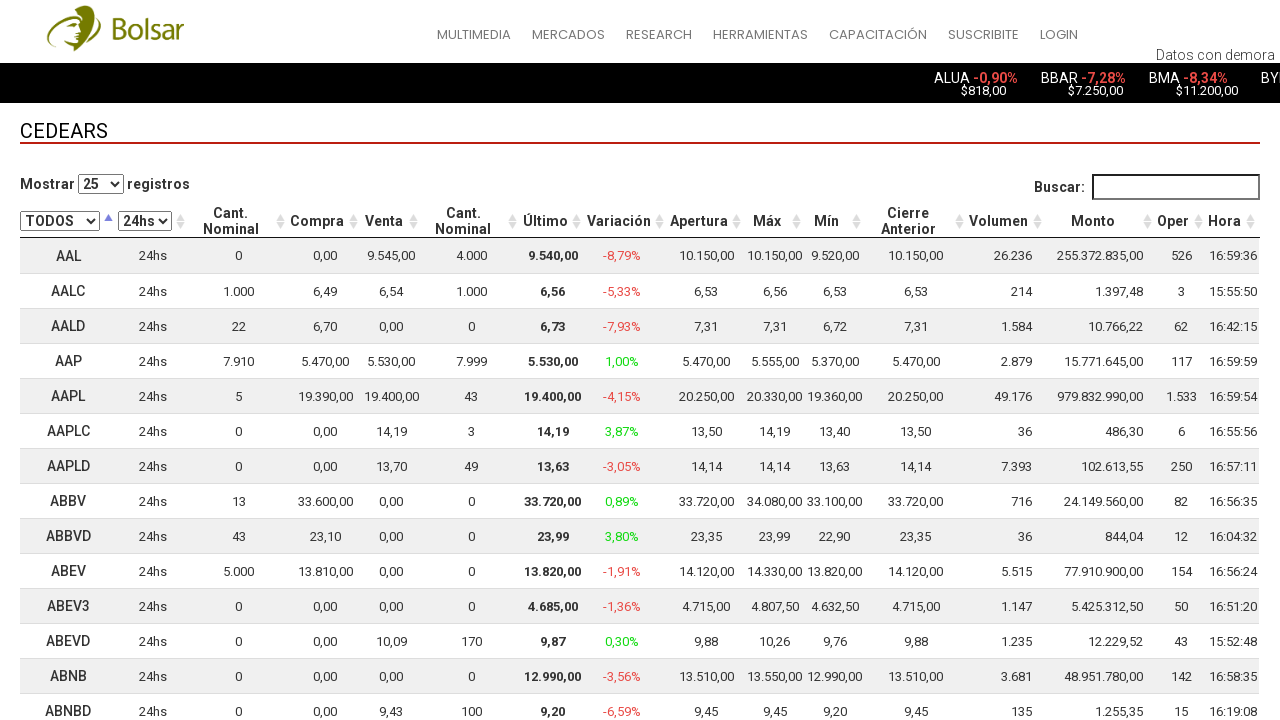

Waited for 'Variación' column header to be visible, indicating table has loaded
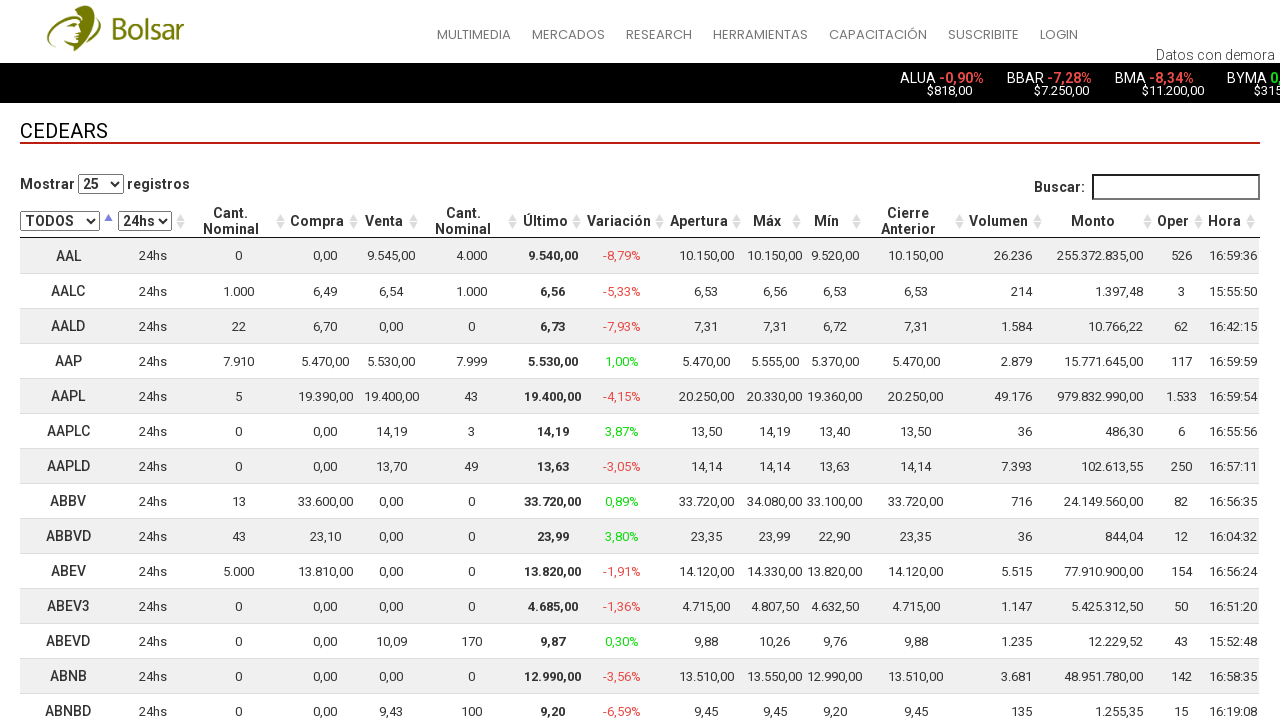

Clicked 'Variación' column header to sort by variation descending at (628, 222) on text=Variación
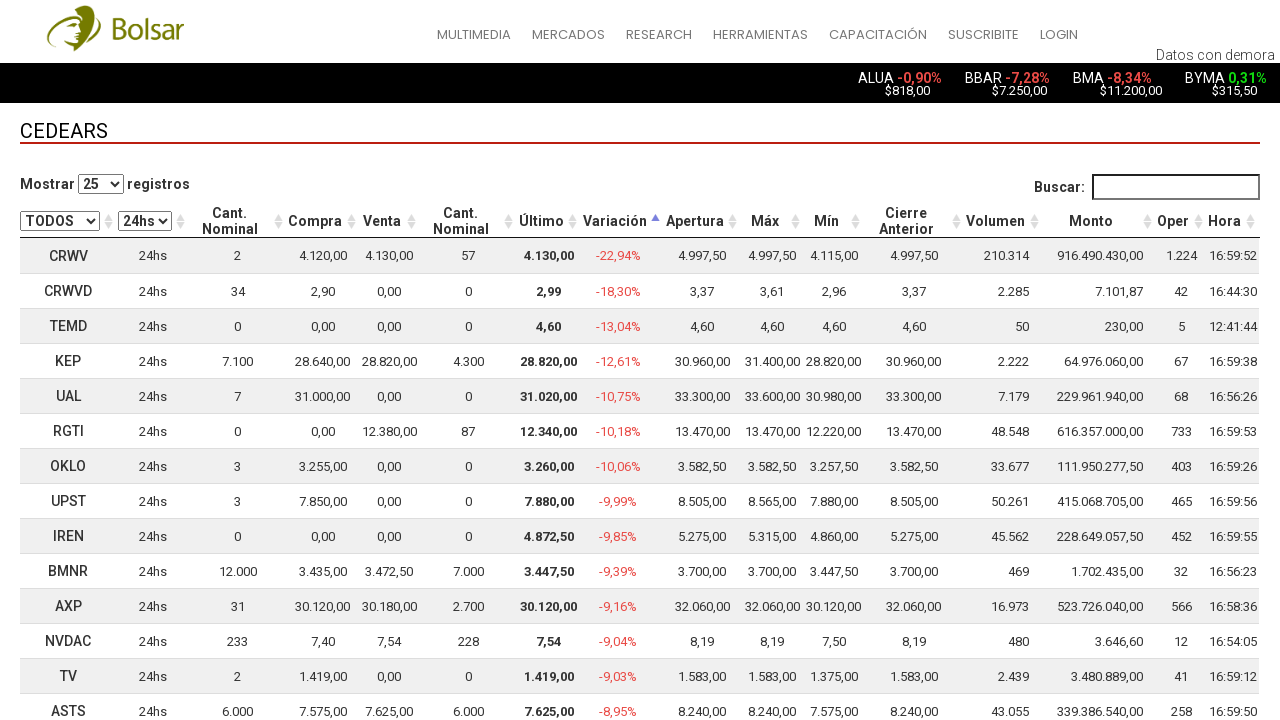

Waited for table rows to update after first sort
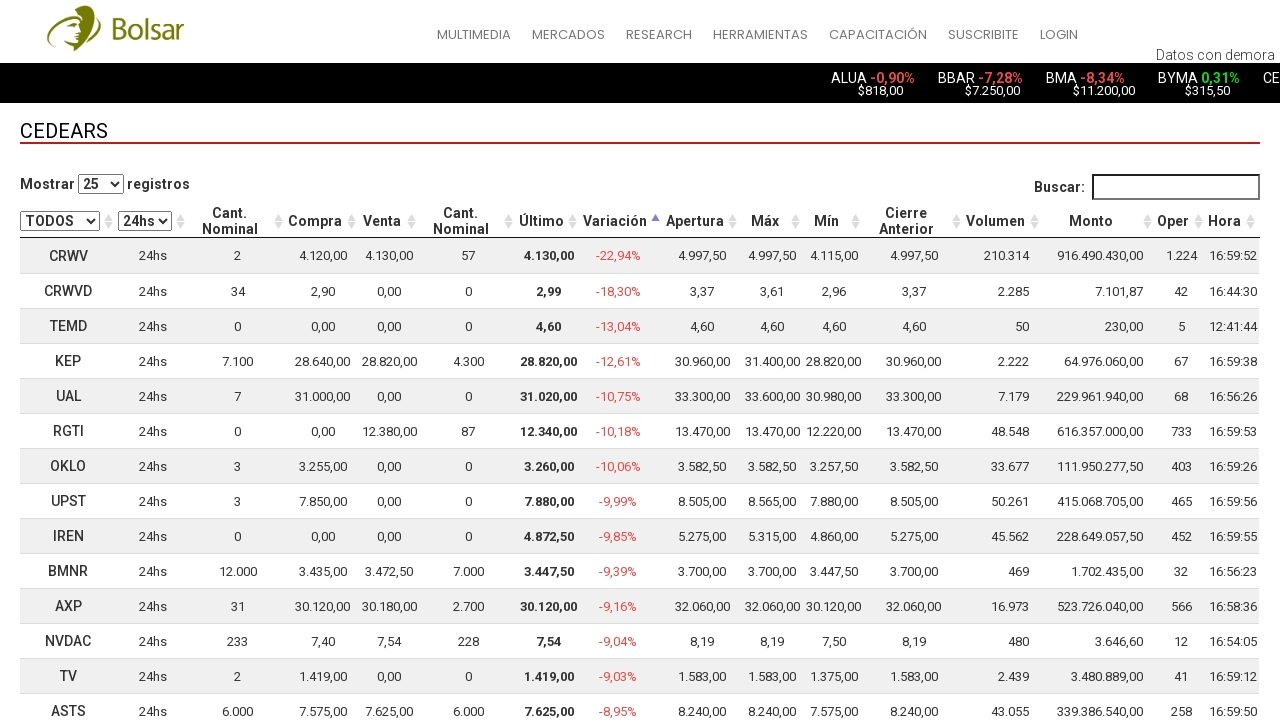

Clicked 'Variación' column header again to sort by variation ascending at (624, 222) on text=Variación
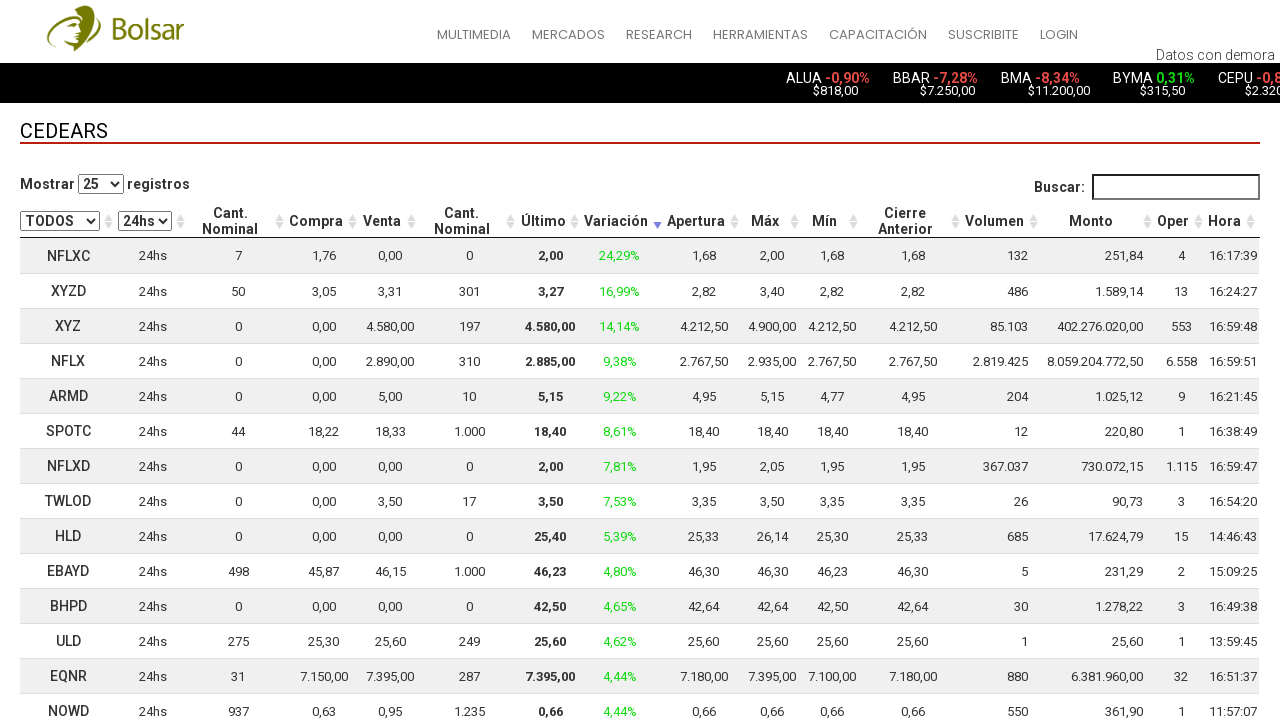

Waited for table rows to update after second sort
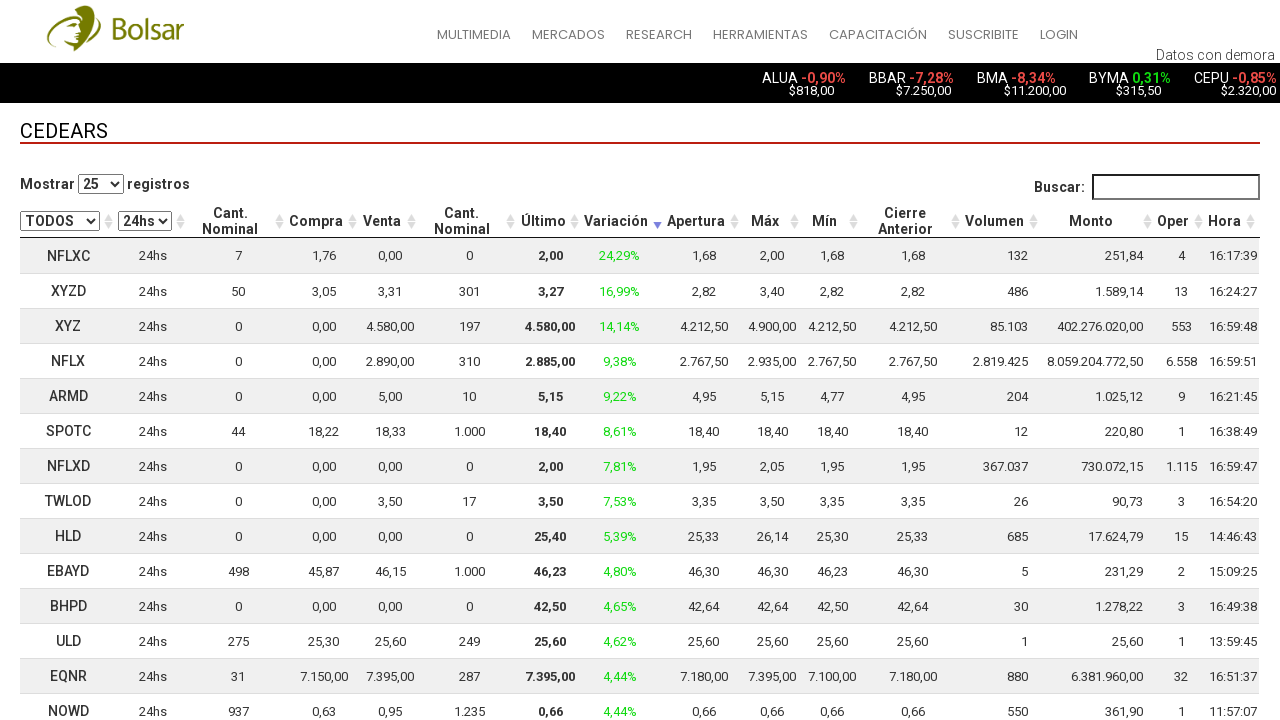

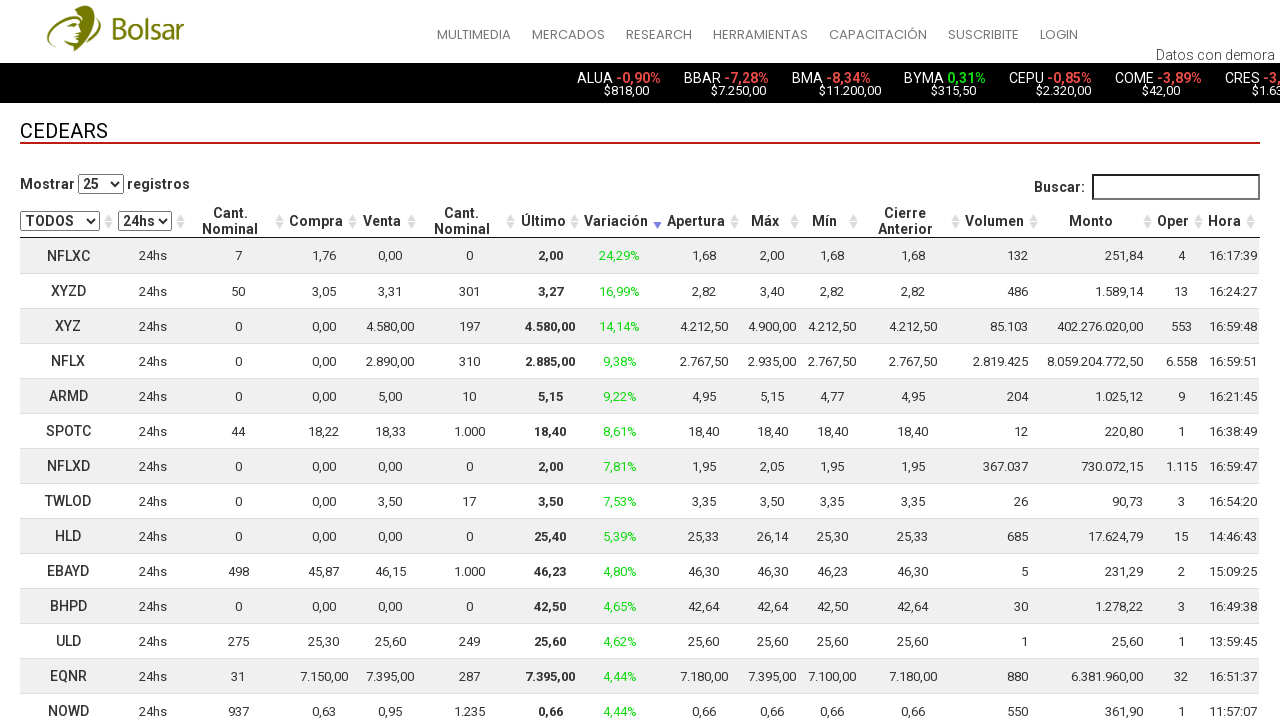